Tests a combination of ArrowUp (4 times) and ArrowDown (1 time) key presses resulting in value 3

Starting URL: http://the-internet.herokuapp.com/inputs

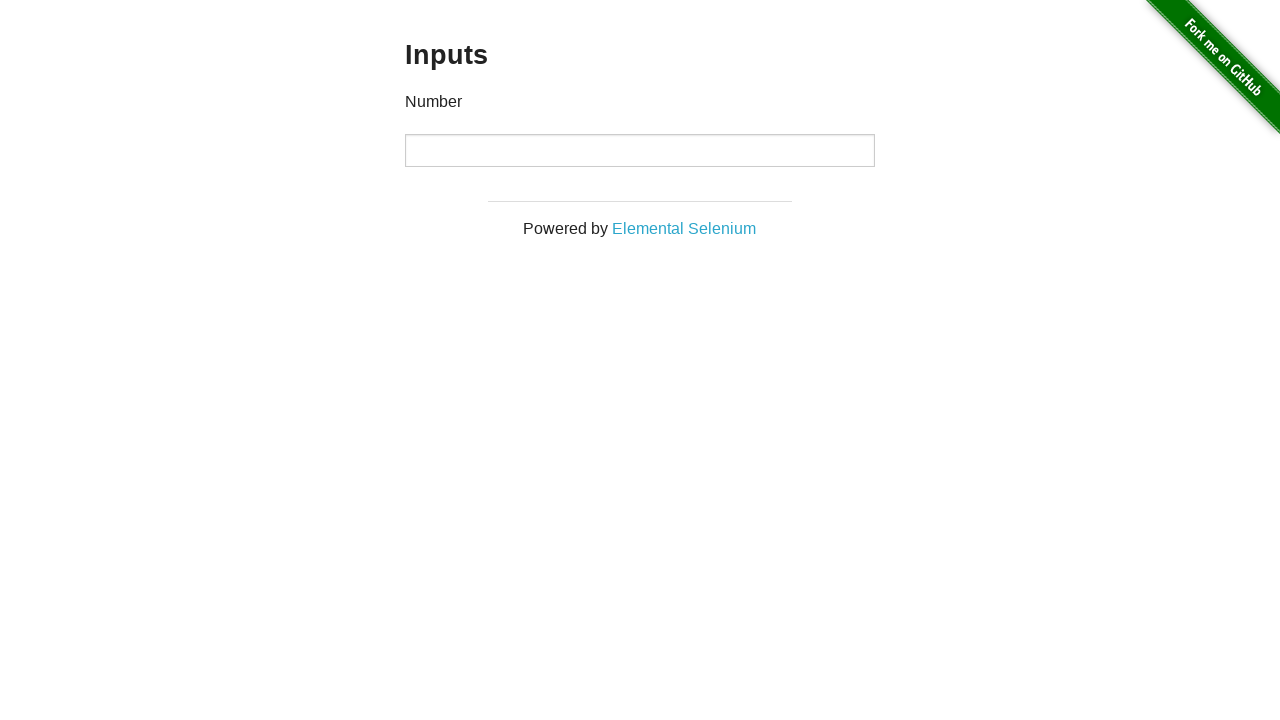

Navigated to inputs test page
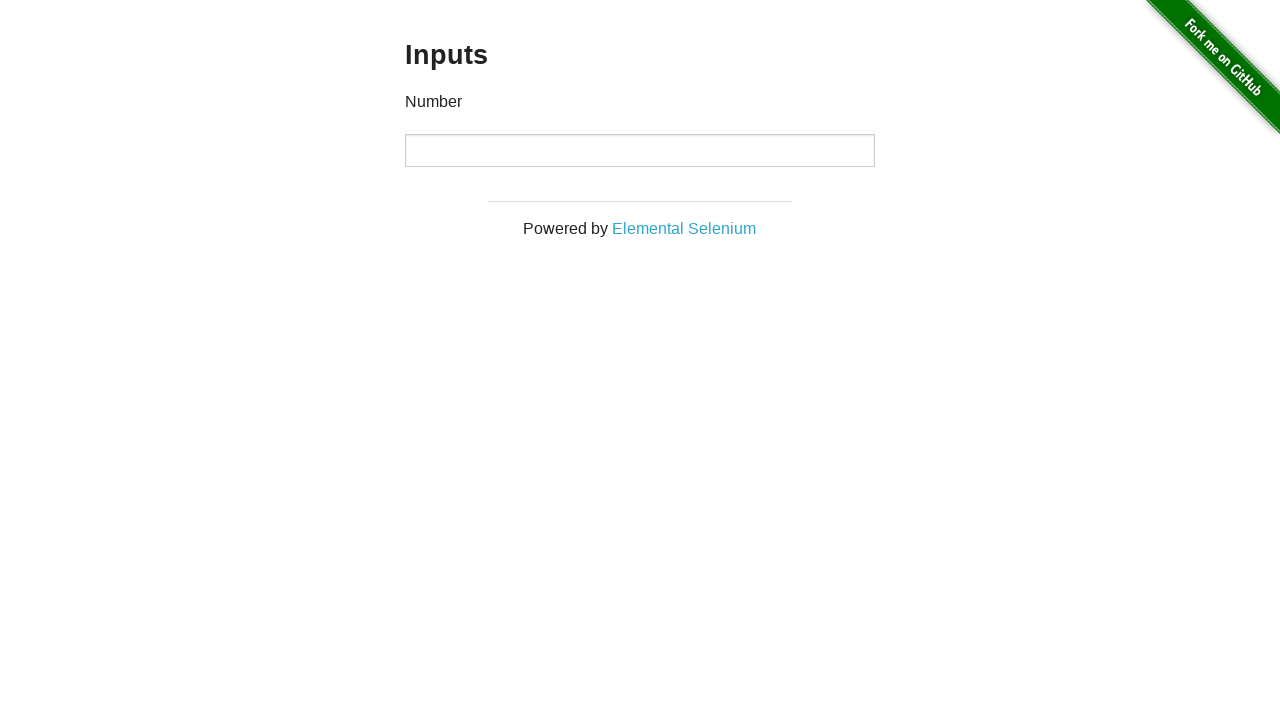

Clicked on the input field to focus it at (640, 150) on input
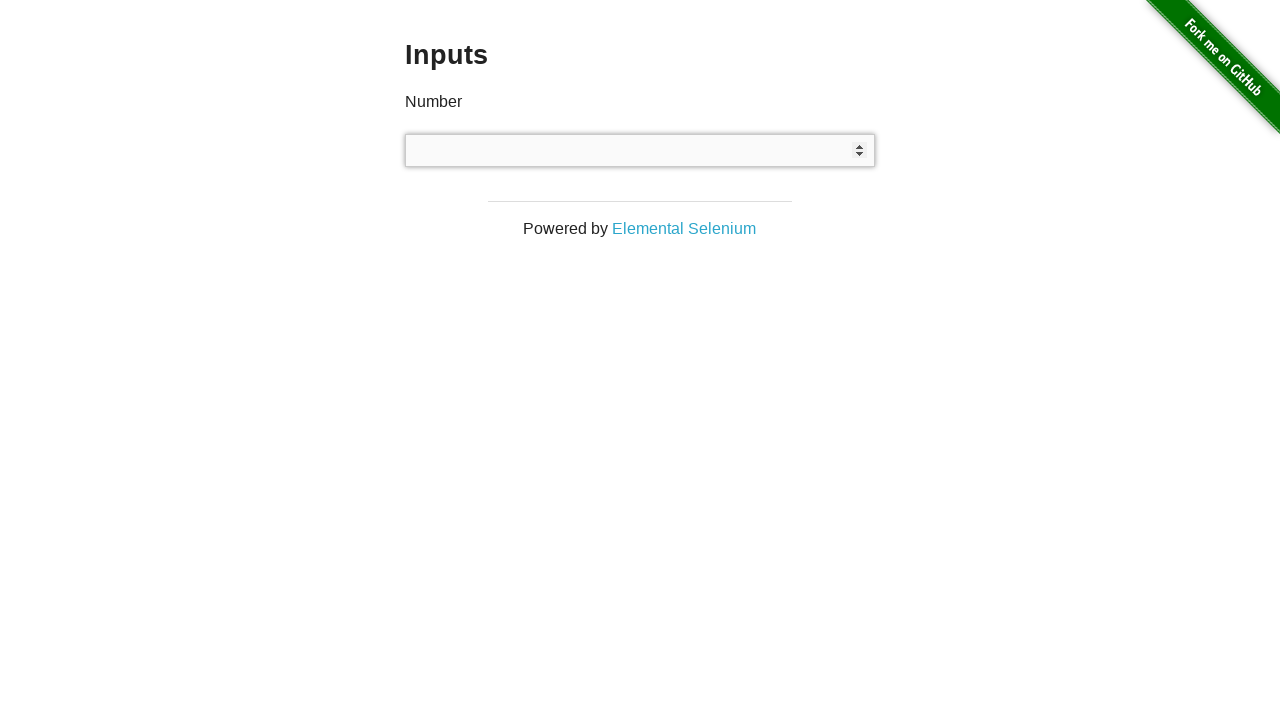

Pressed ArrowUp key (1st time) on input
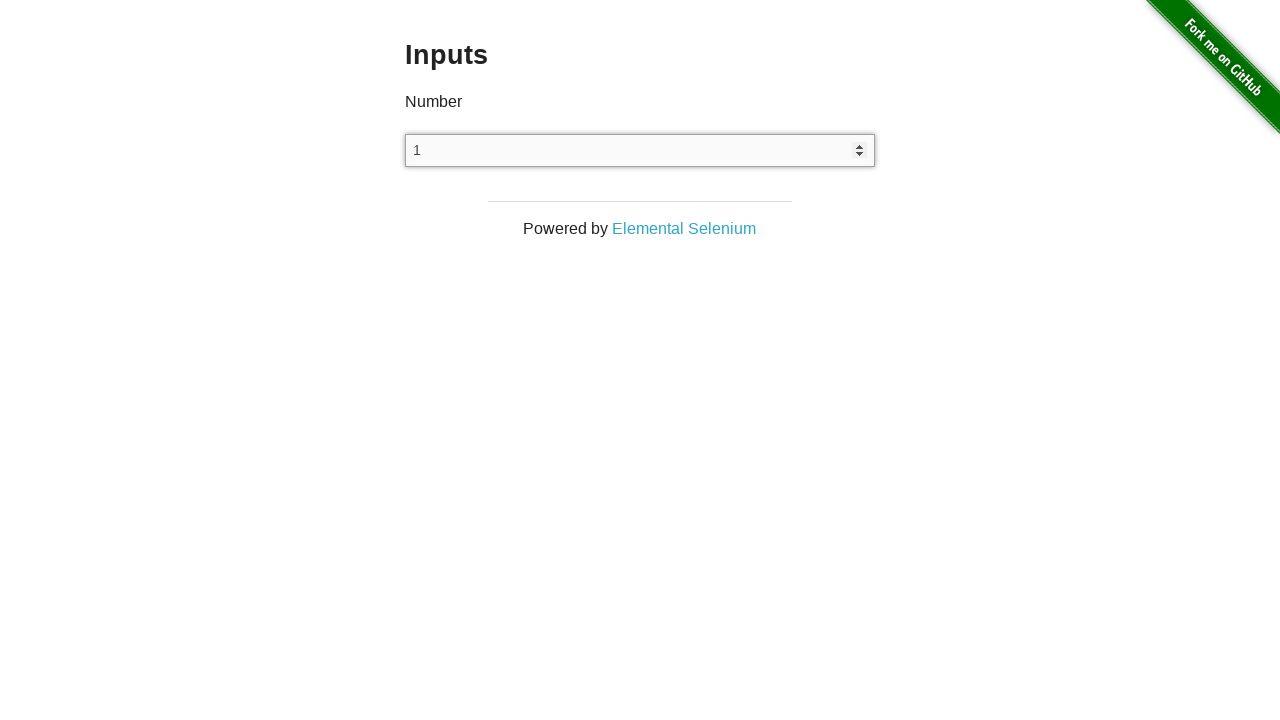

Pressed ArrowUp key (2nd time) on input
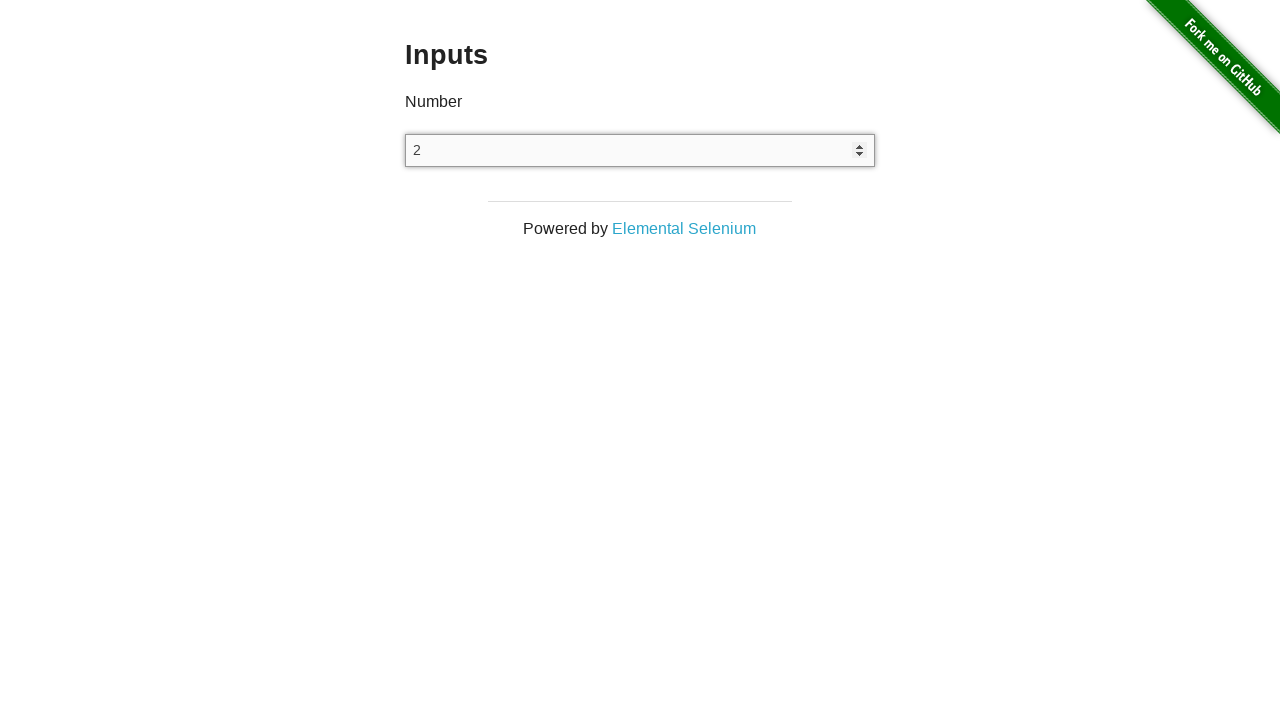

Pressed ArrowUp key (3rd time) on input
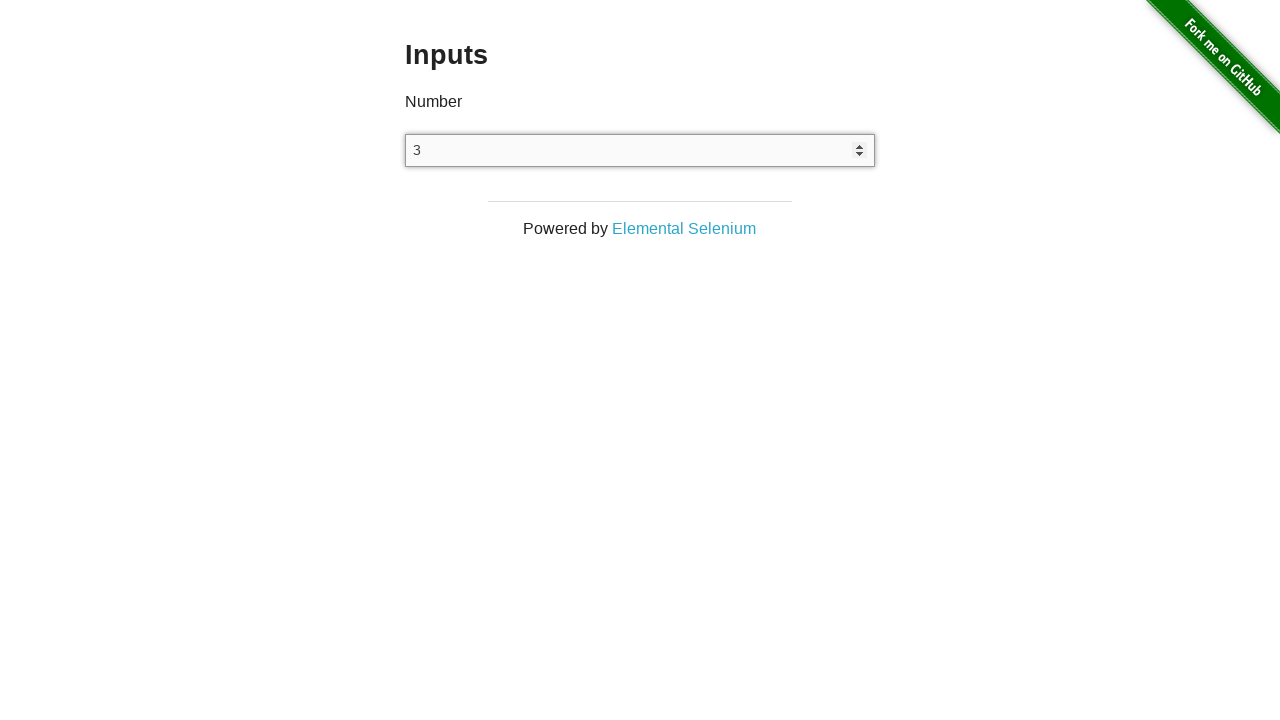

Pressed ArrowUp key (4th time) on input
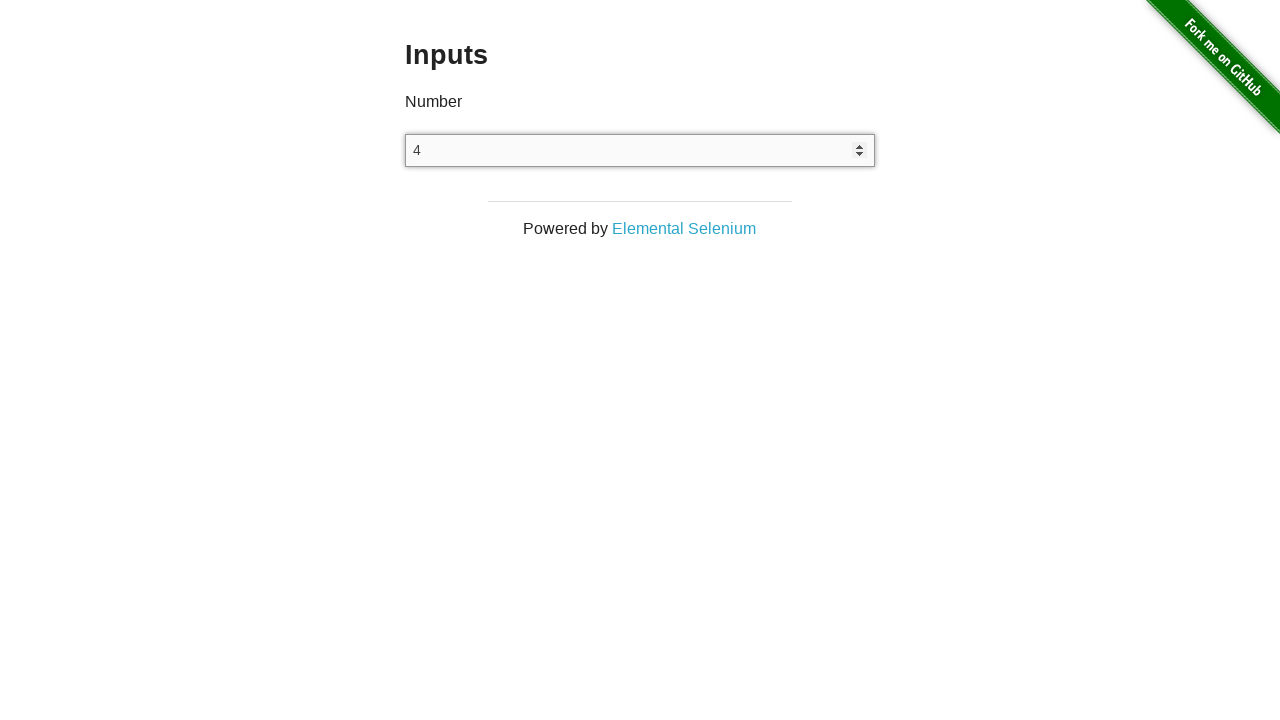

Pressed ArrowDown key on input
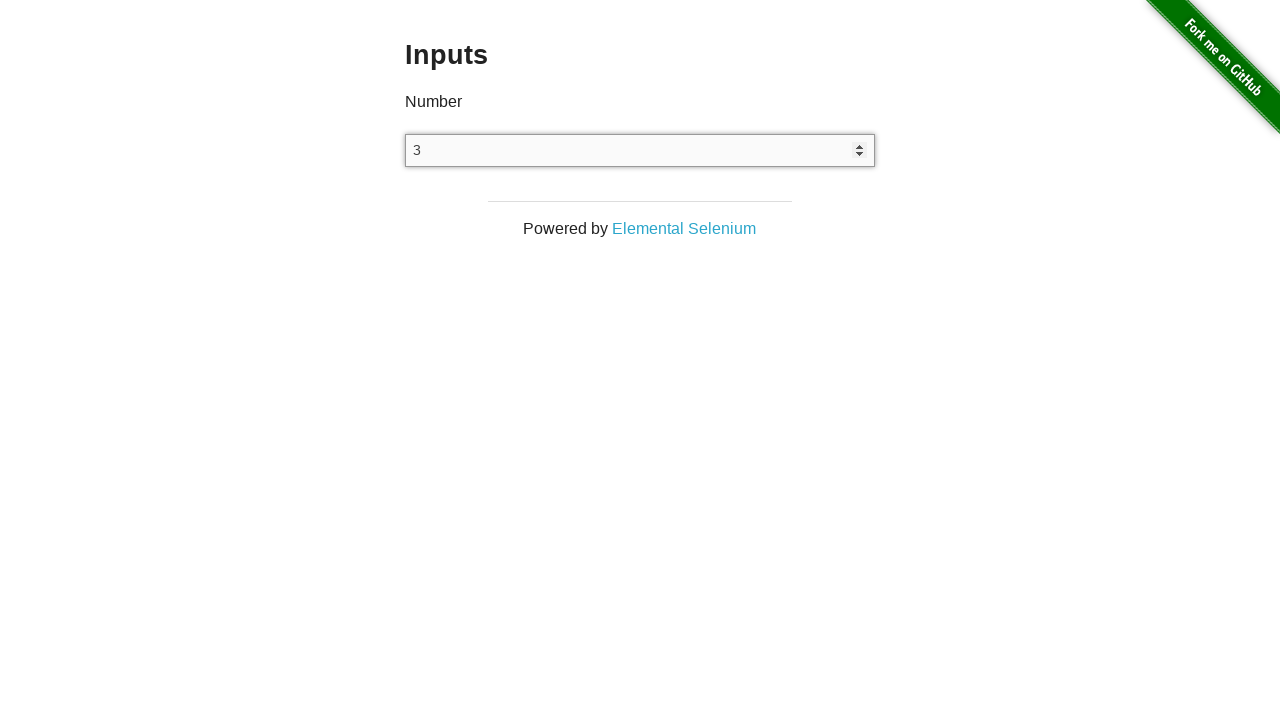

Verified input value equals '3'
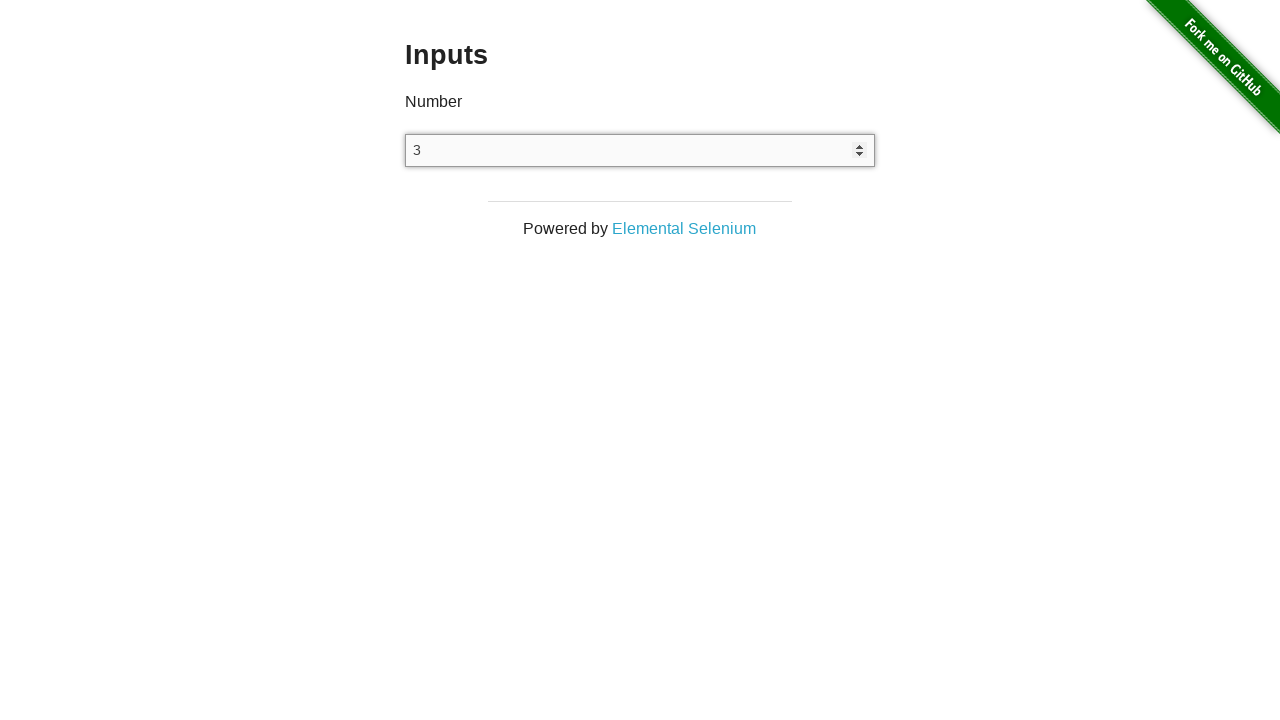

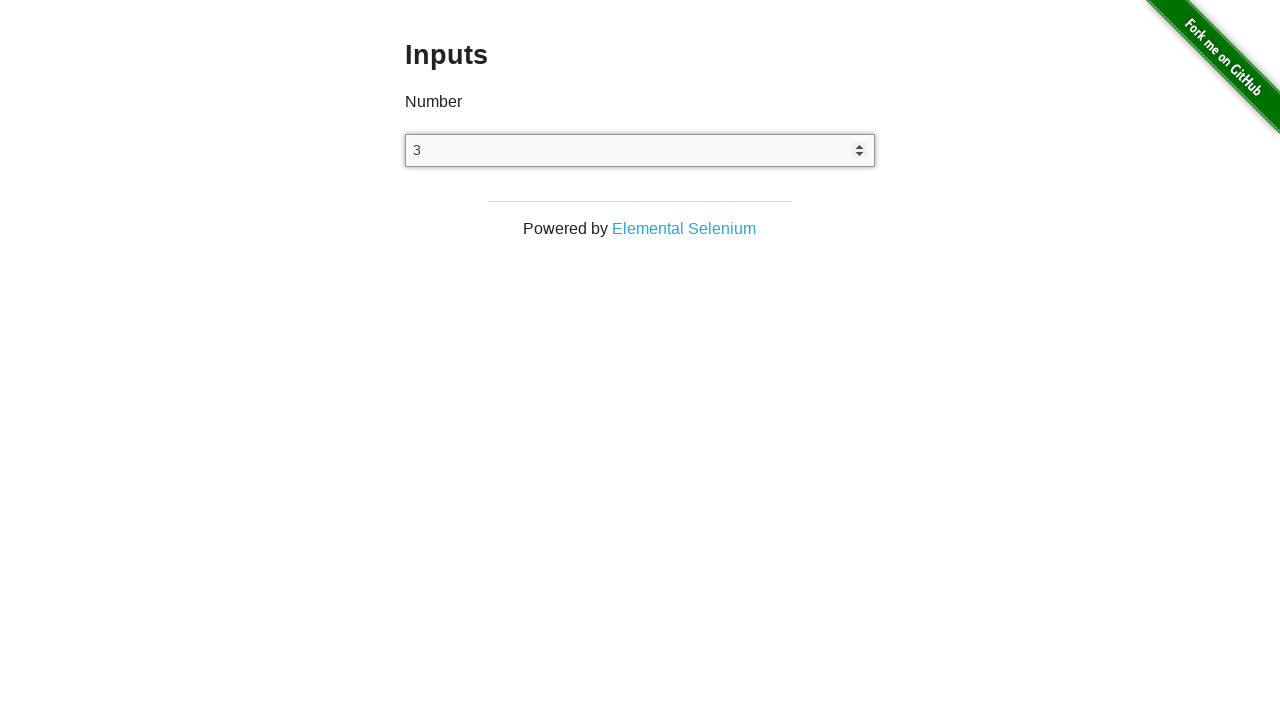